Tests number input field by using arrow keys to increment and decrement values

Starting URL: http://the-internet.herokuapp.com/inputs

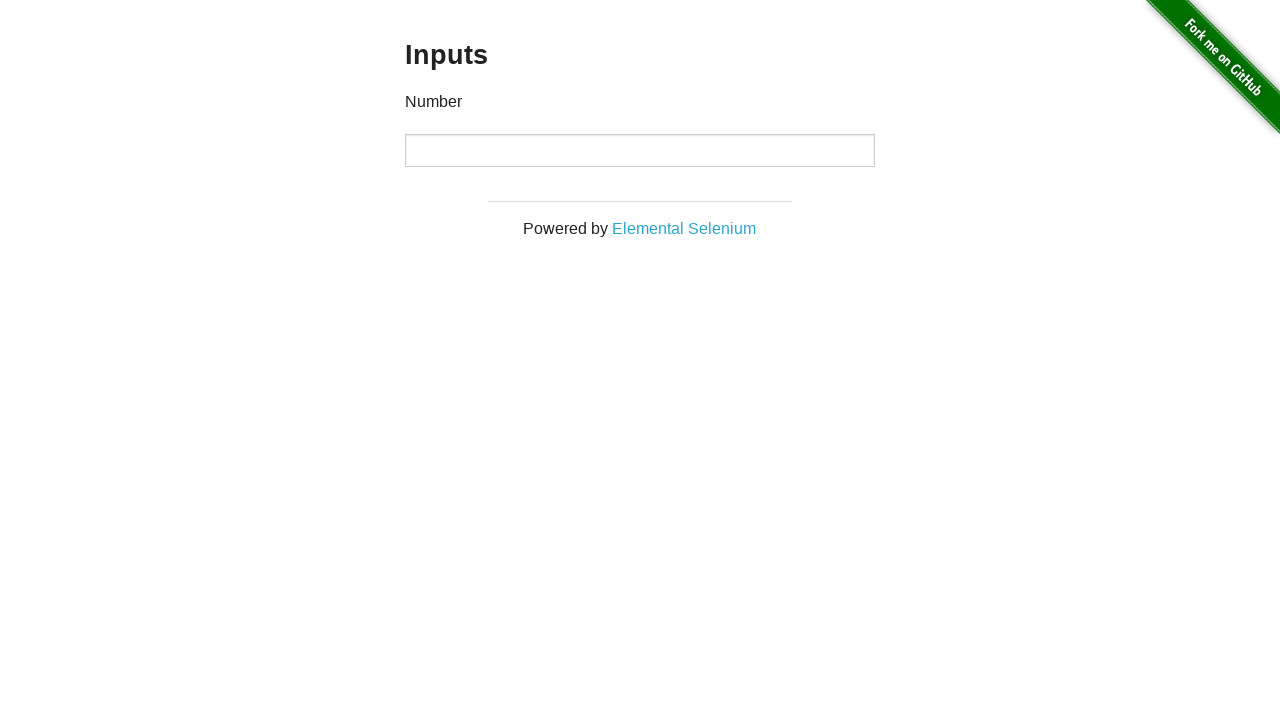

Clicked on the number input field at (640, 150) on input
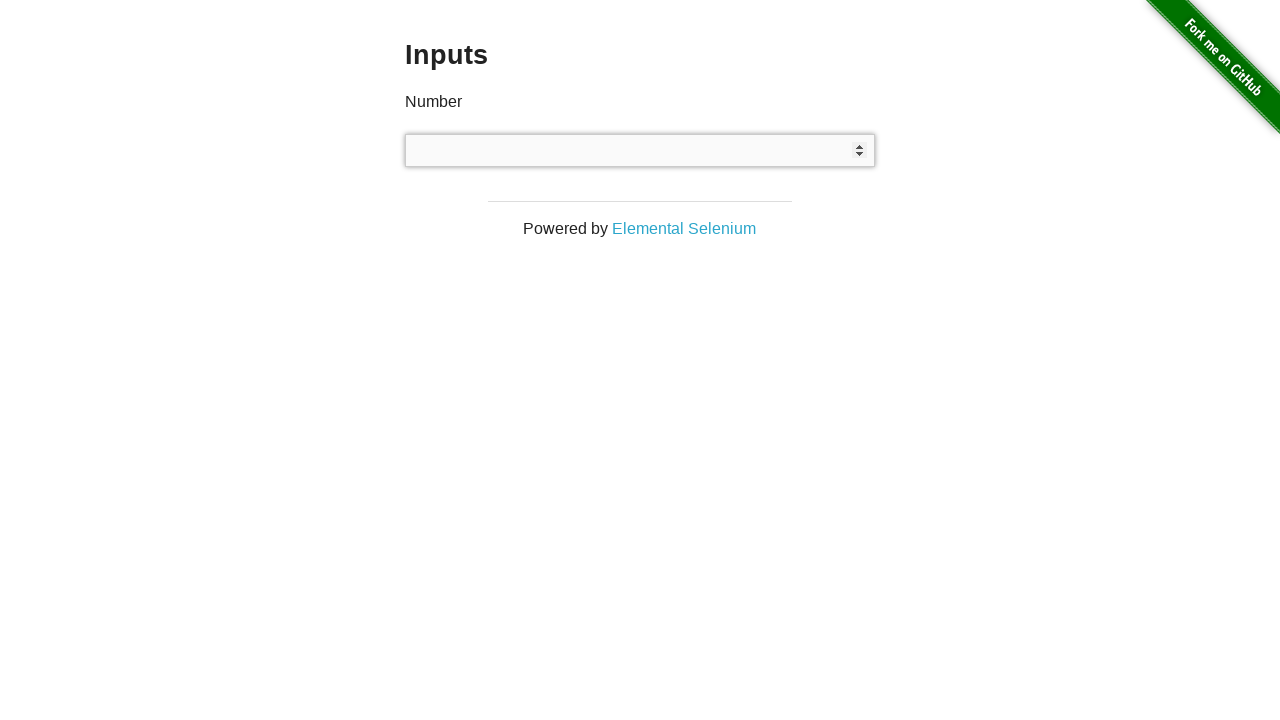

Pressed ArrowUp key (increment attempt 1) on input
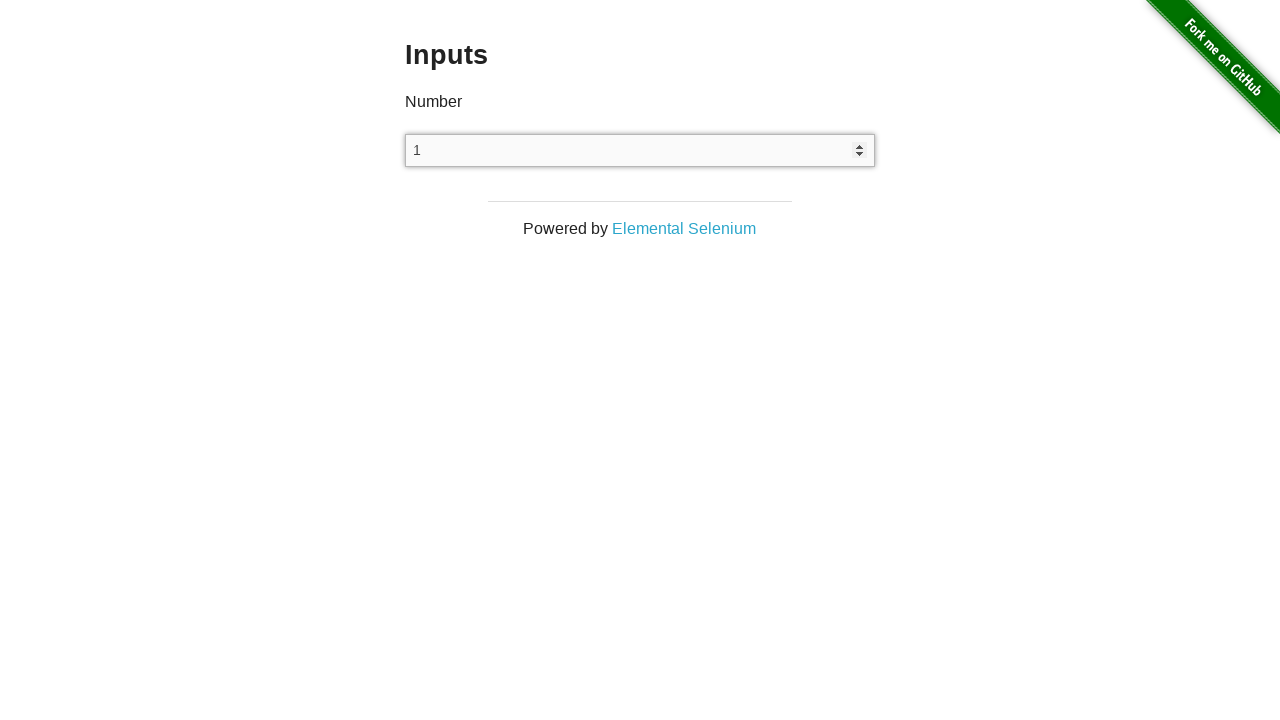

Pressed ArrowUp key (increment attempt 2) on input
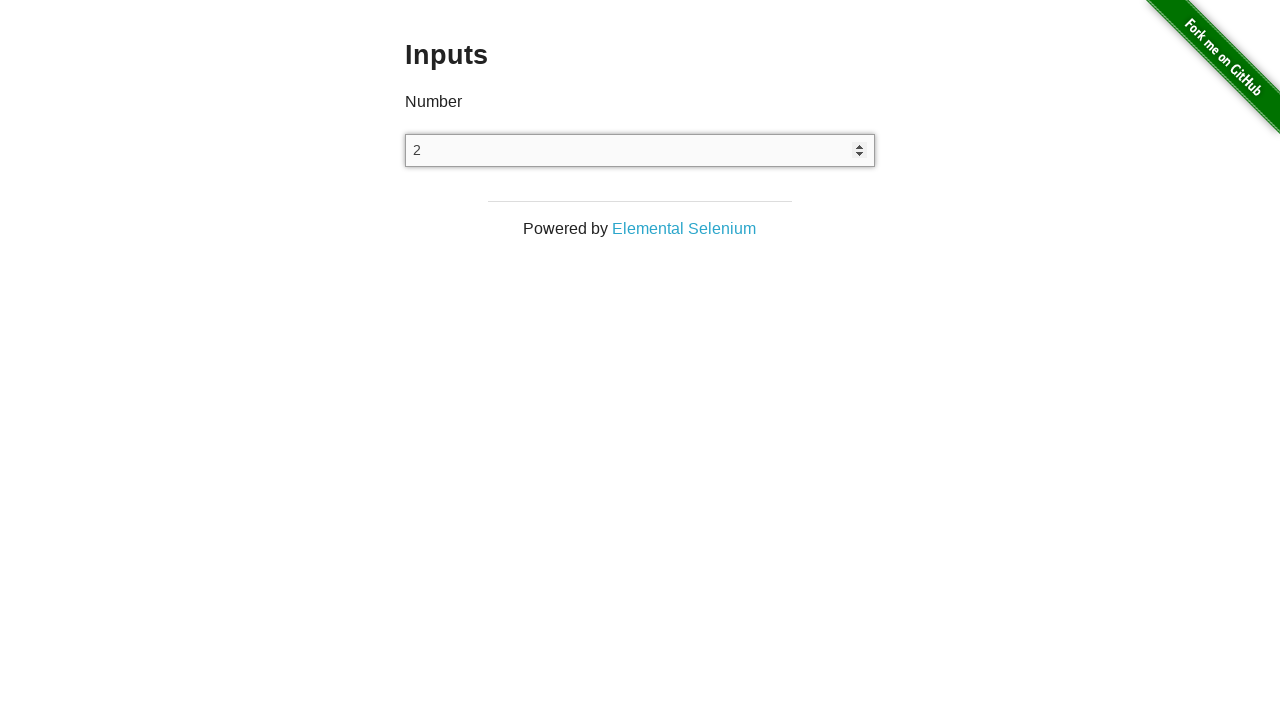

Pressed ArrowUp key (increment attempt 3) on input
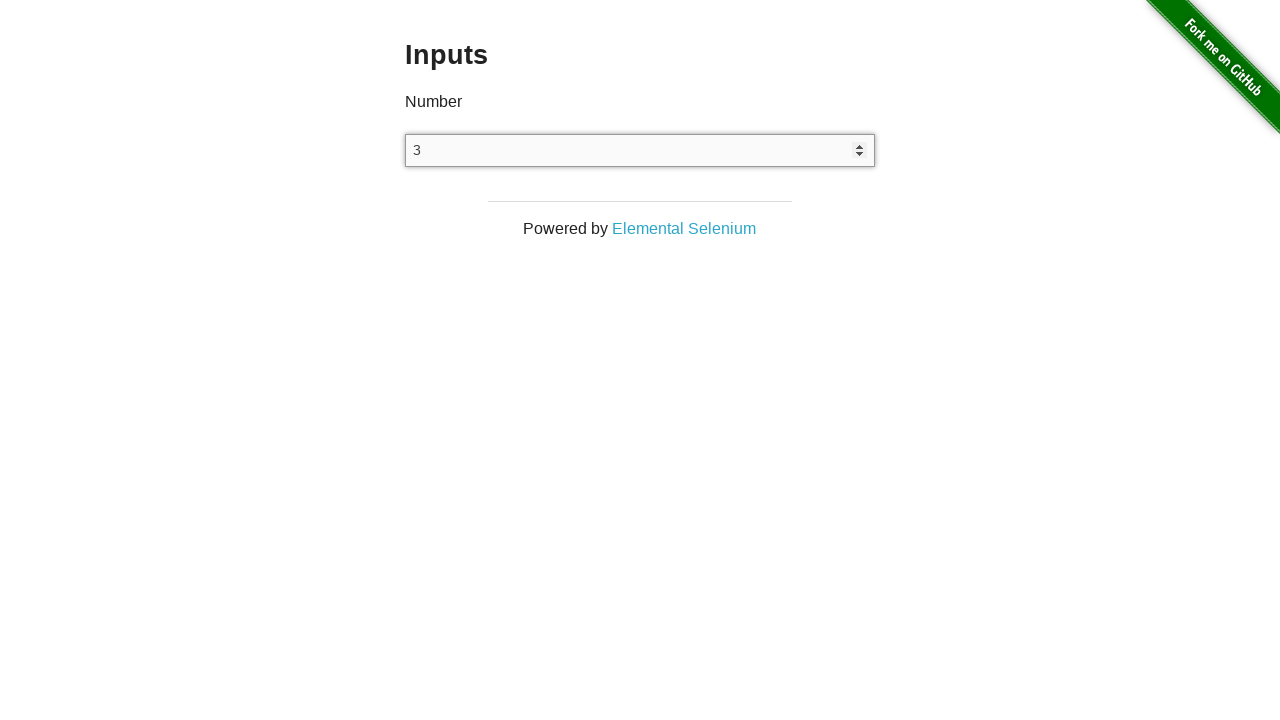

Verified input value is 3 after incrementing with arrow keys
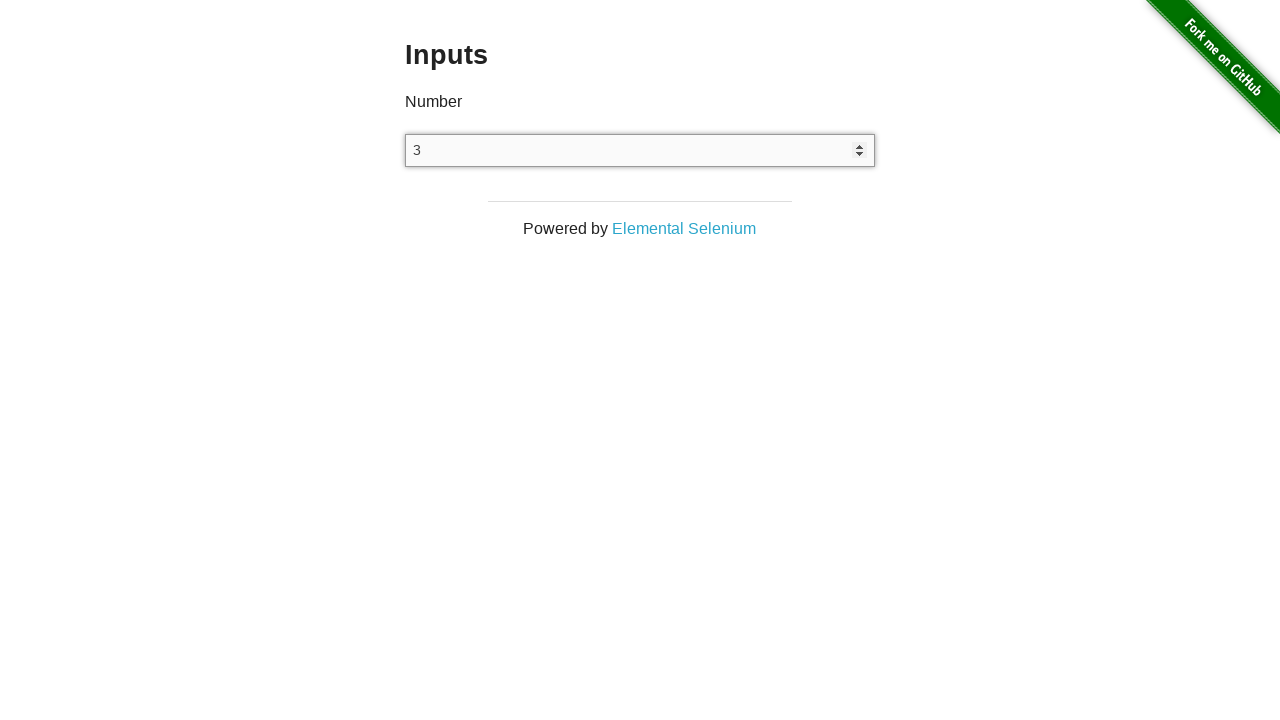

Pressed ArrowDown key (decrement attempt 1) on input
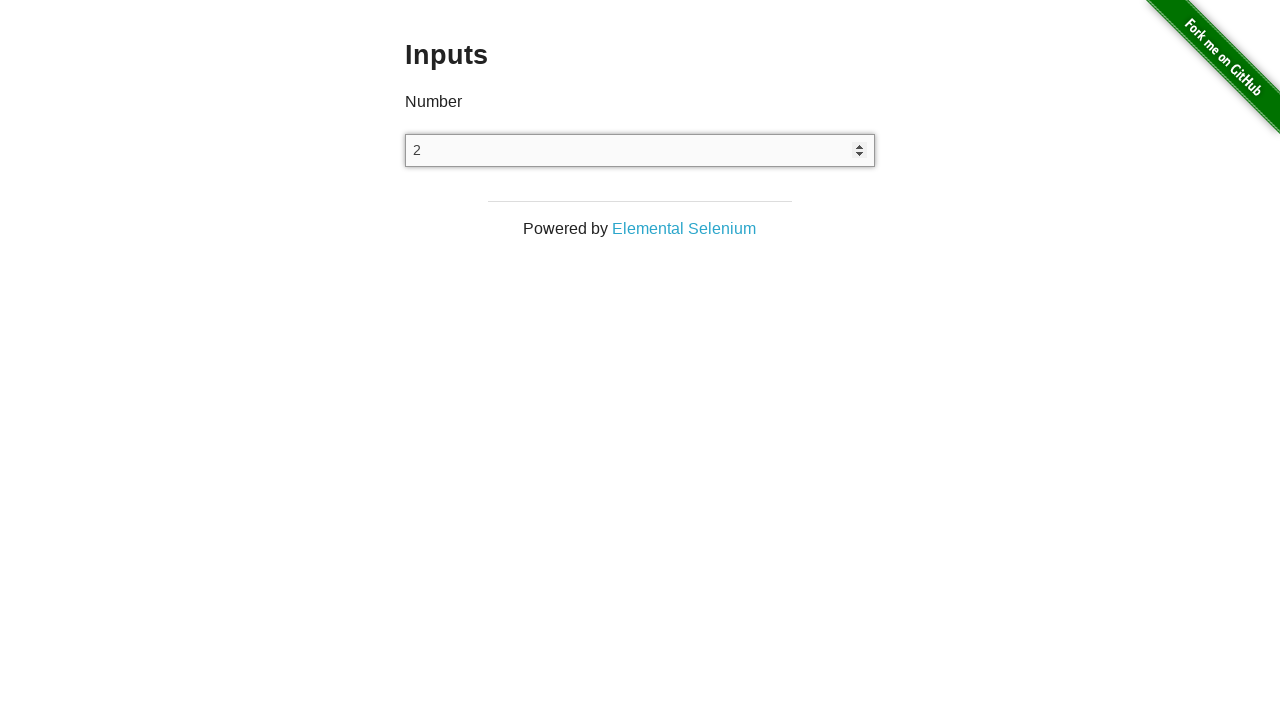

Pressed ArrowDown key (decrement attempt 2) on input
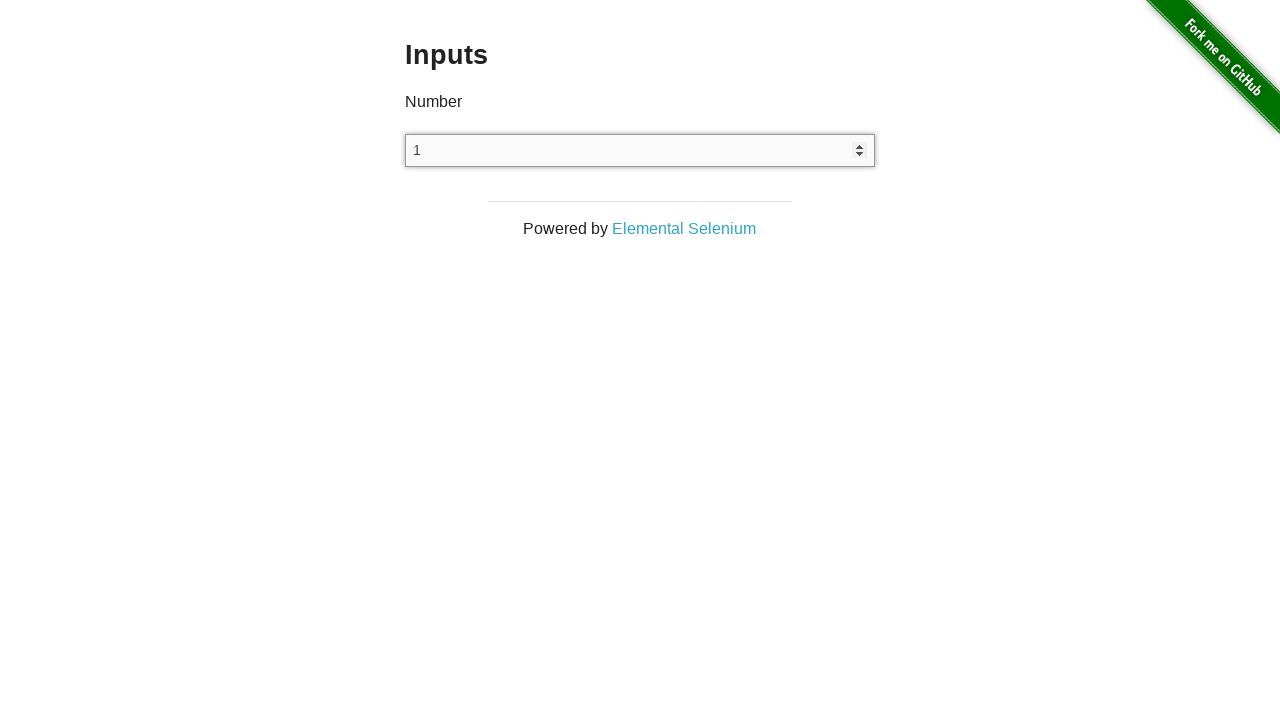

Pressed ArrowDown key (decrement attempt 3) on input
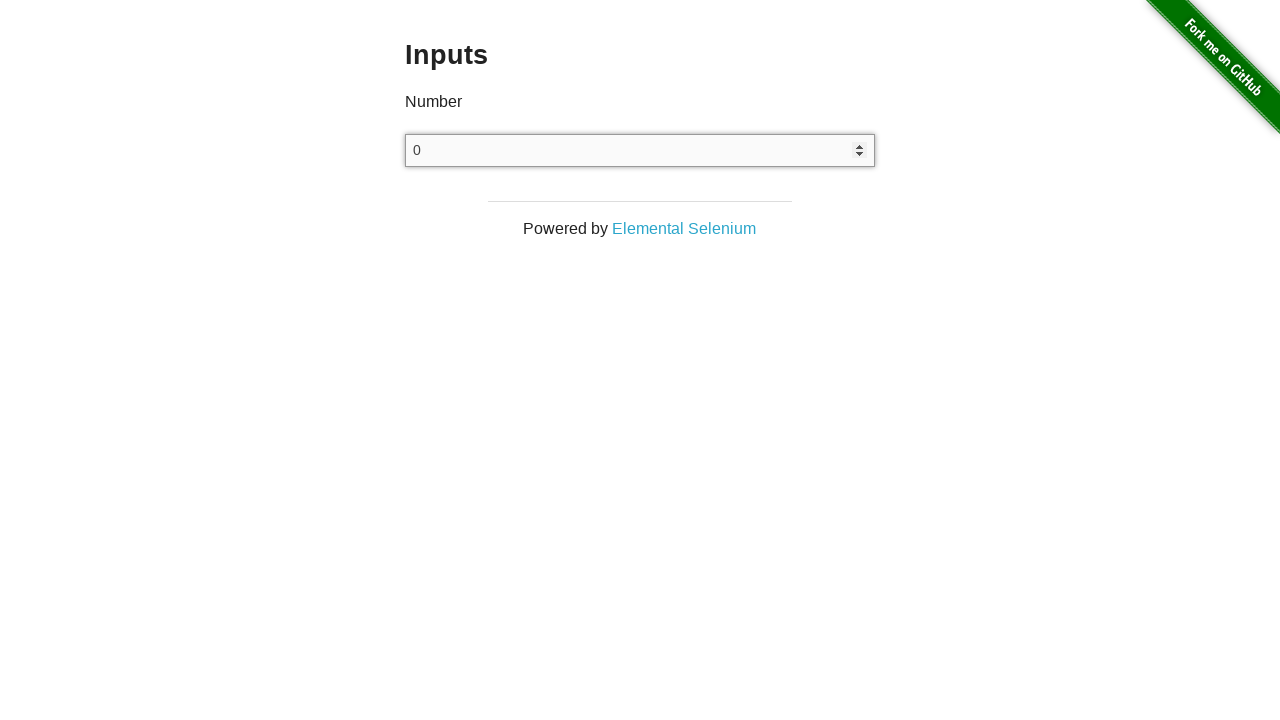

Pressed ArrowDown key (decrement attempt 4) on input
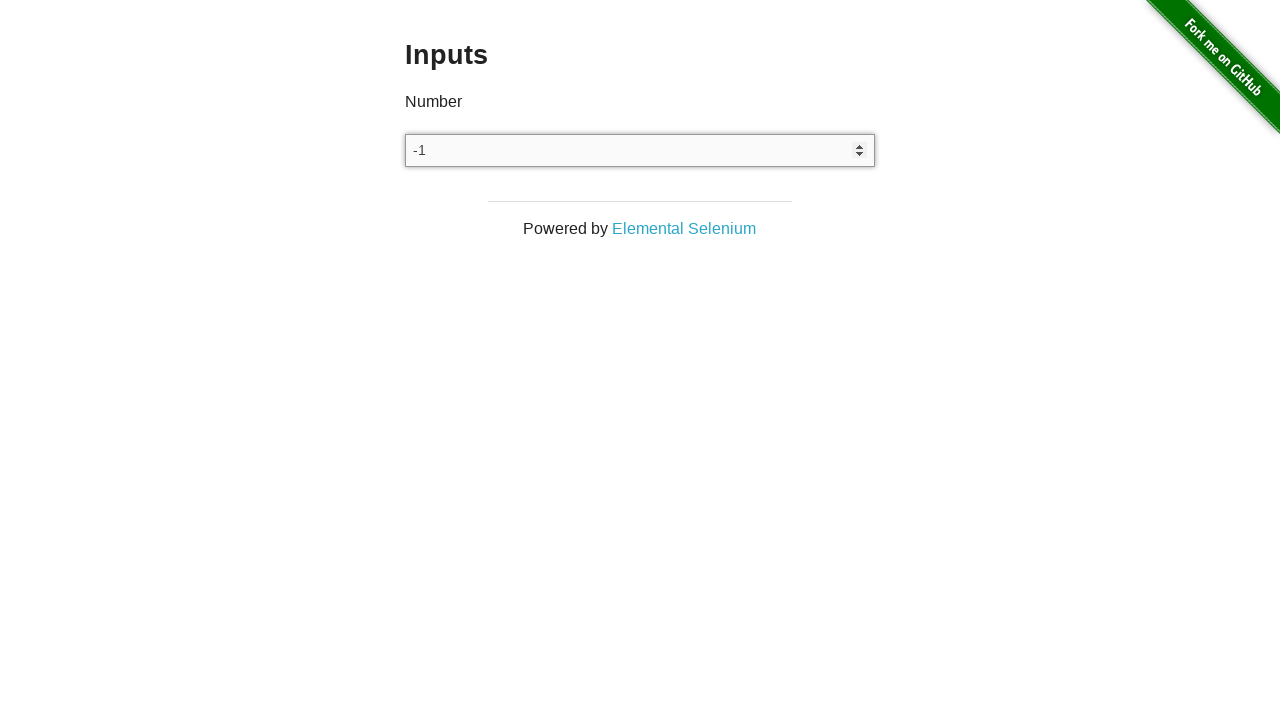

Pressed ArrowDown key (decrement attempt 5) on input
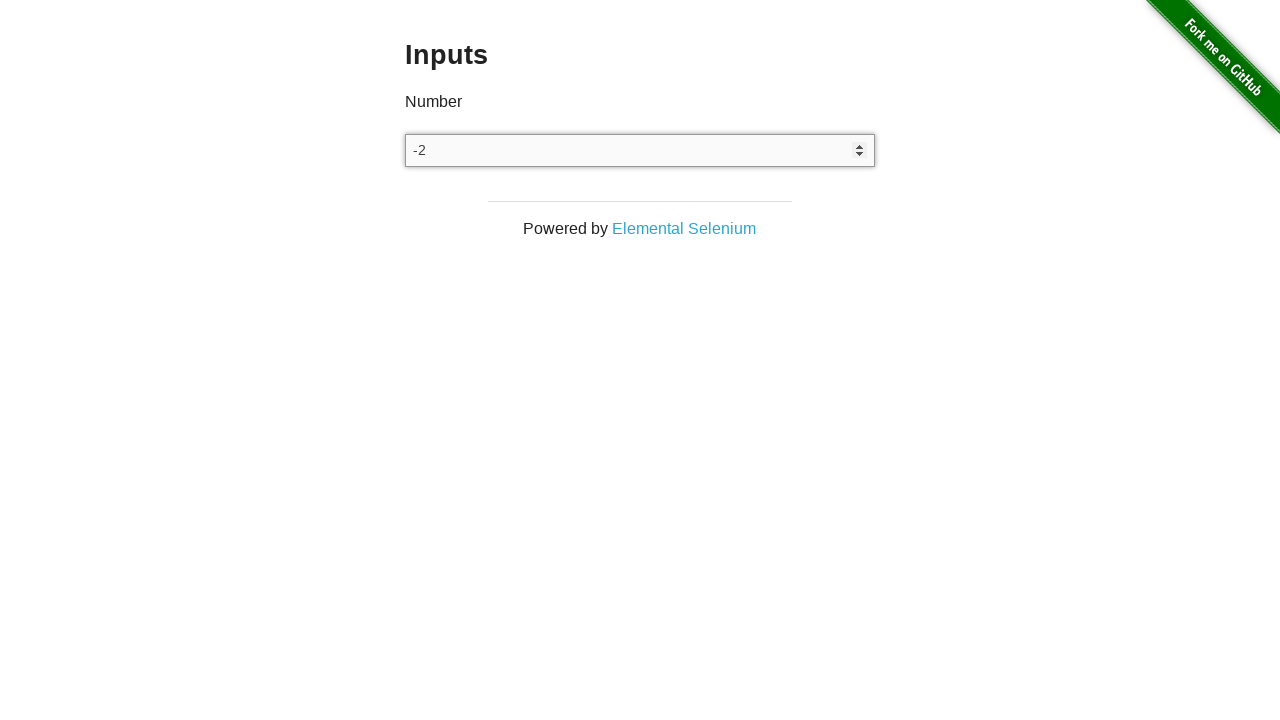

Verified input value is -2 after decrementing with arrow keys
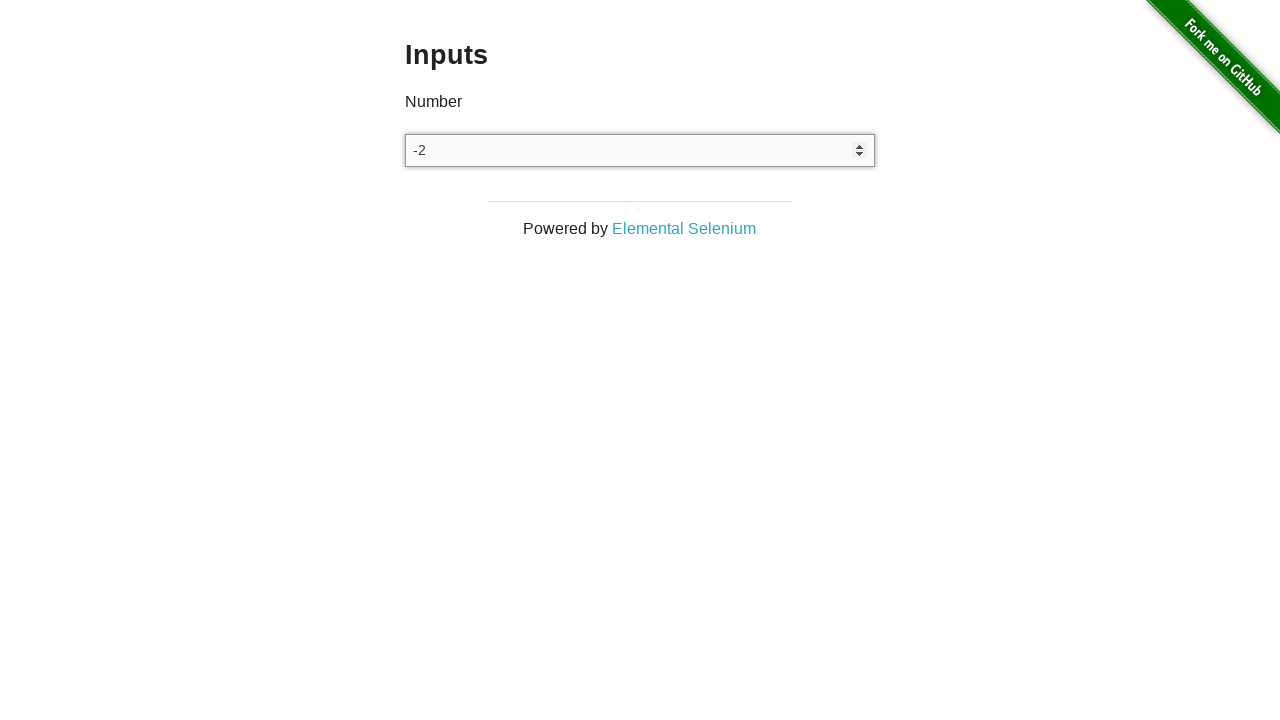

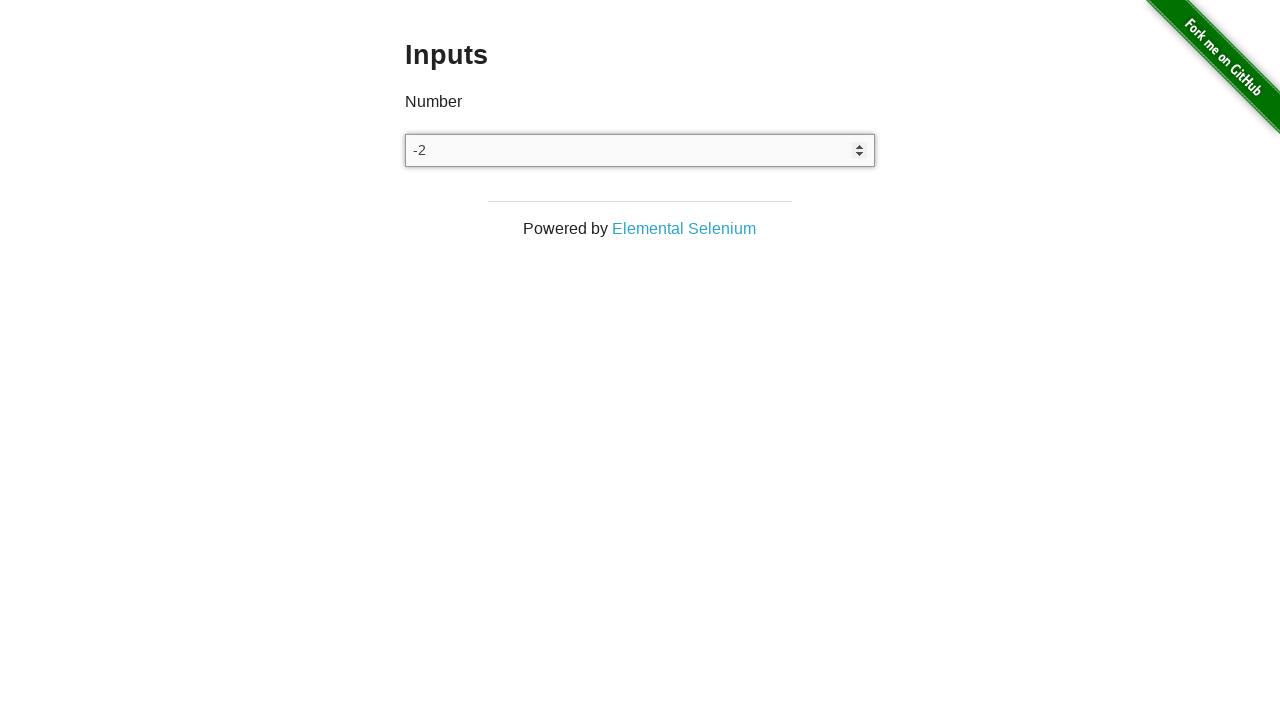